Tests search functionality on a golf website by searching for "Tiger A" and verifying the search results

Starting URL: https://admlucid.com/Golf

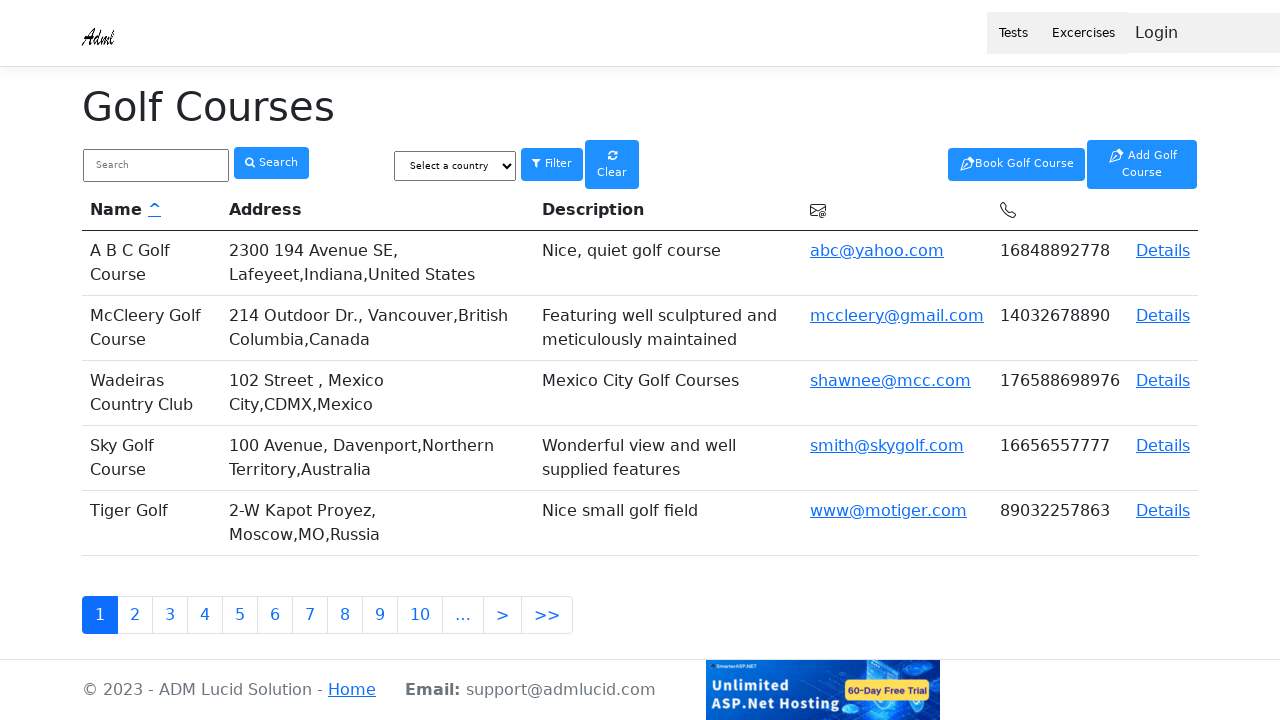

Filled search field with 'Tiger A' on input[name='SearchString']
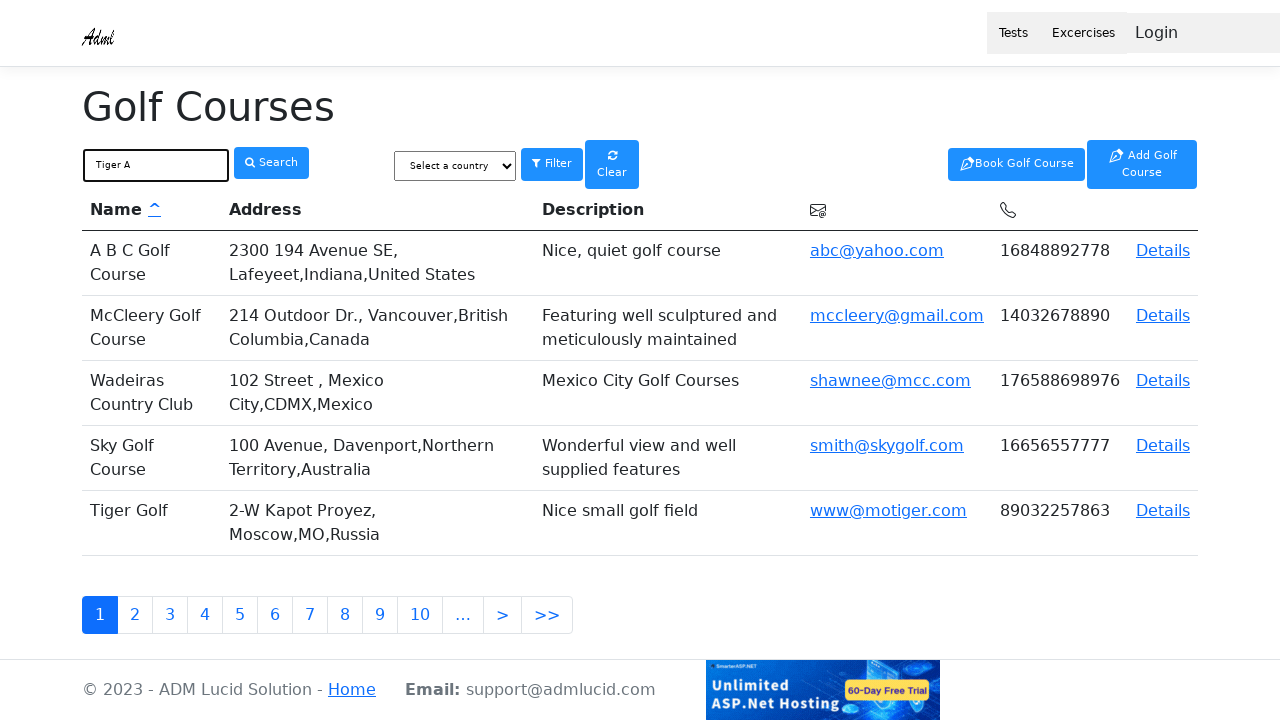

Clicked search button to search for 'Tiger A' at (272, 163) on body > div.container > main > table:nth-child(8) > tbody > tr > td:nth-child(1) 
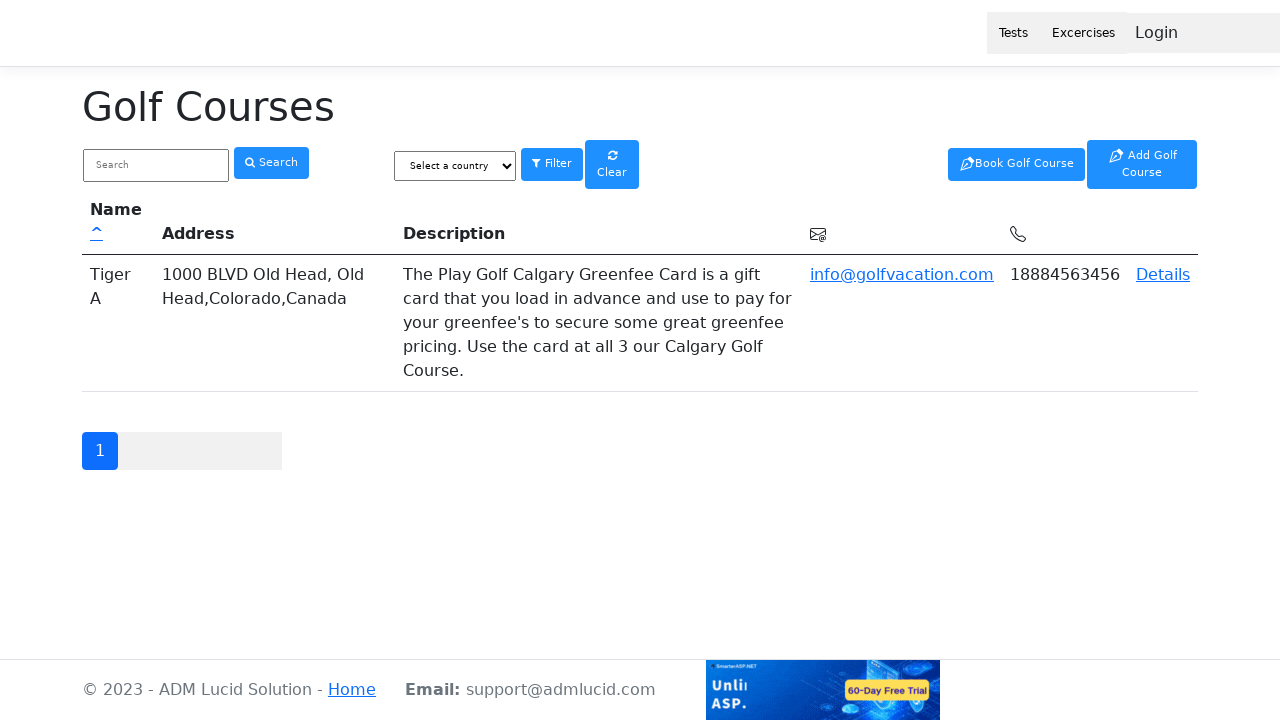

Search results loaded successfully
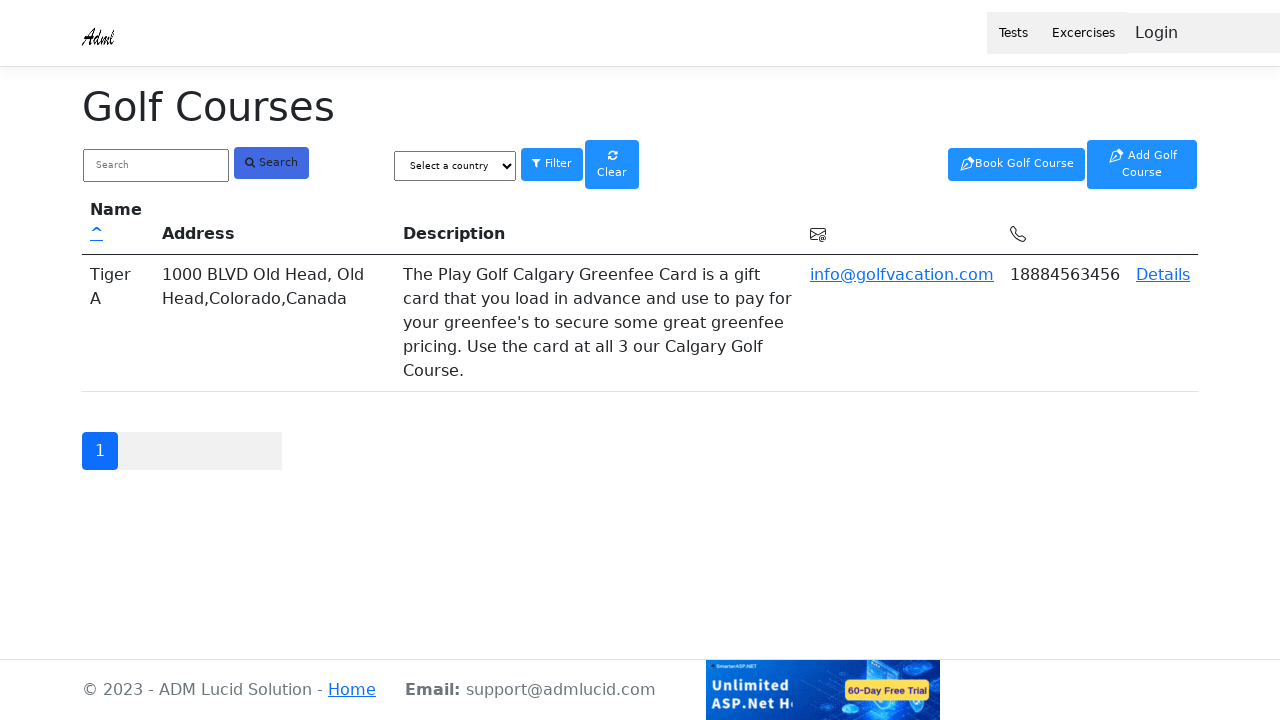

Retrieved search result text content
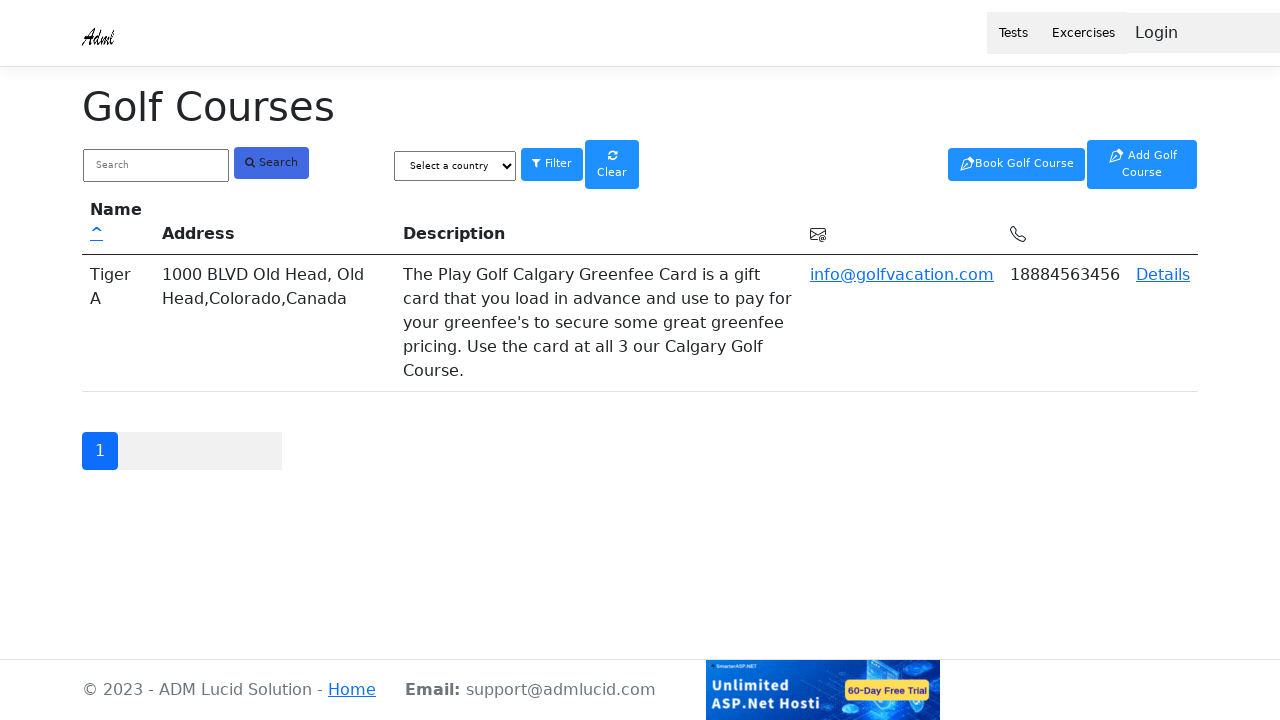

Verified search result matches 'Tiger A'
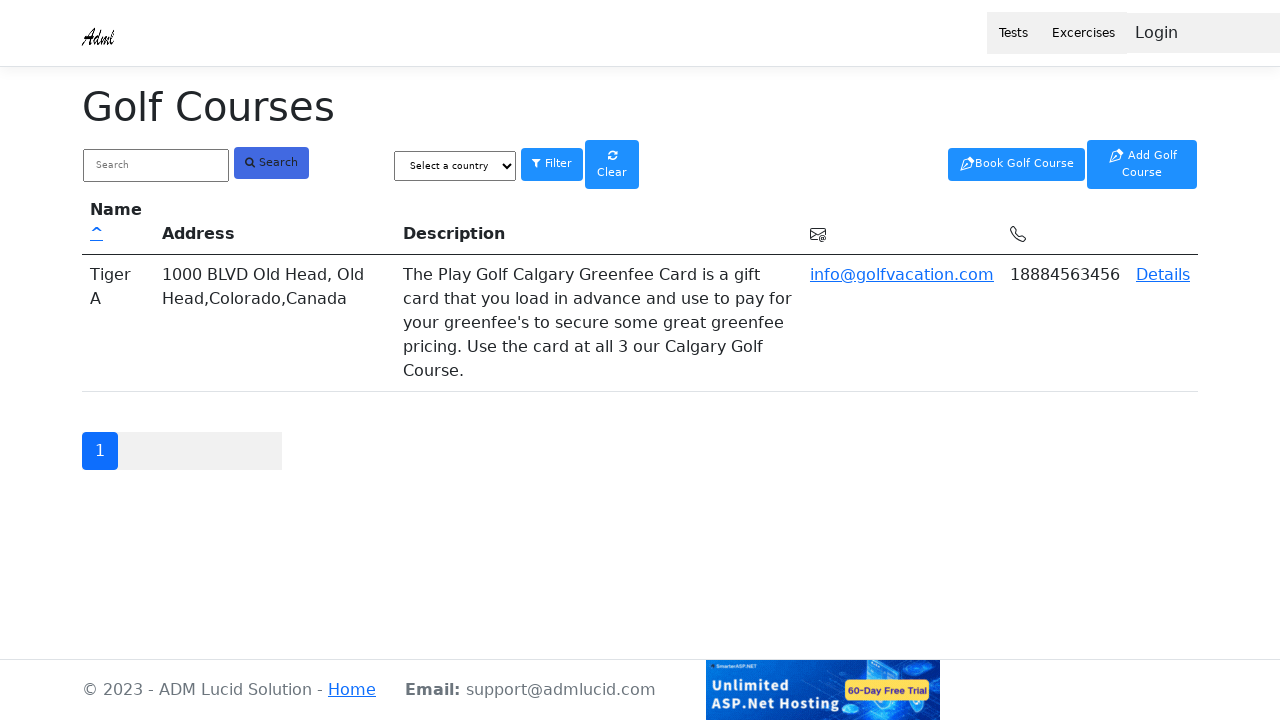

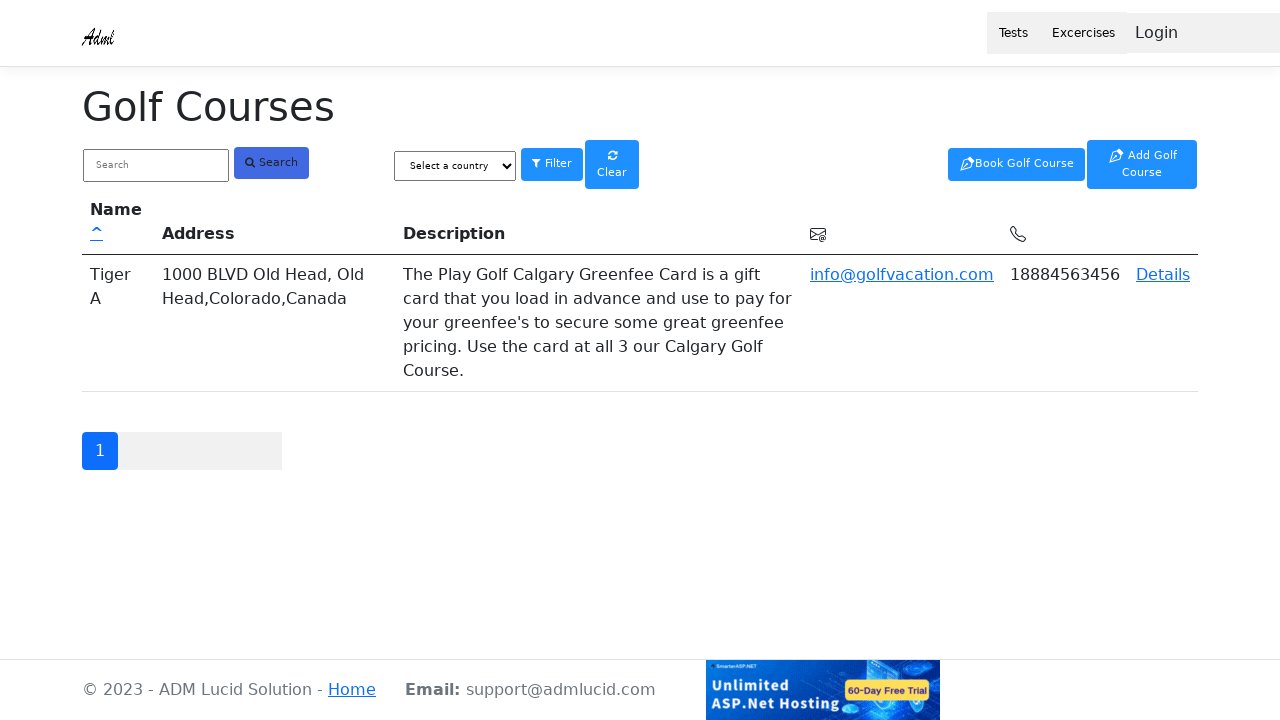